Opens a new browser tab and navigates to the products page

Starting URL: https://automationexercise.com/

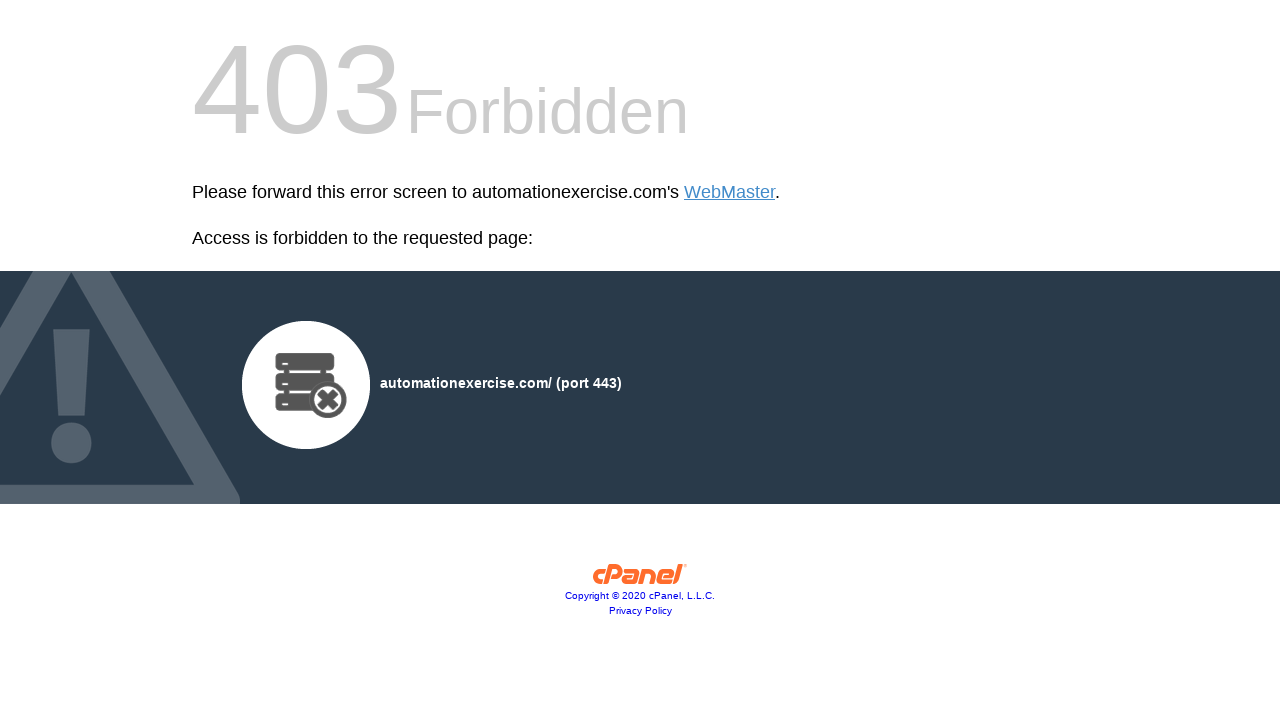

Opened a new browser tab
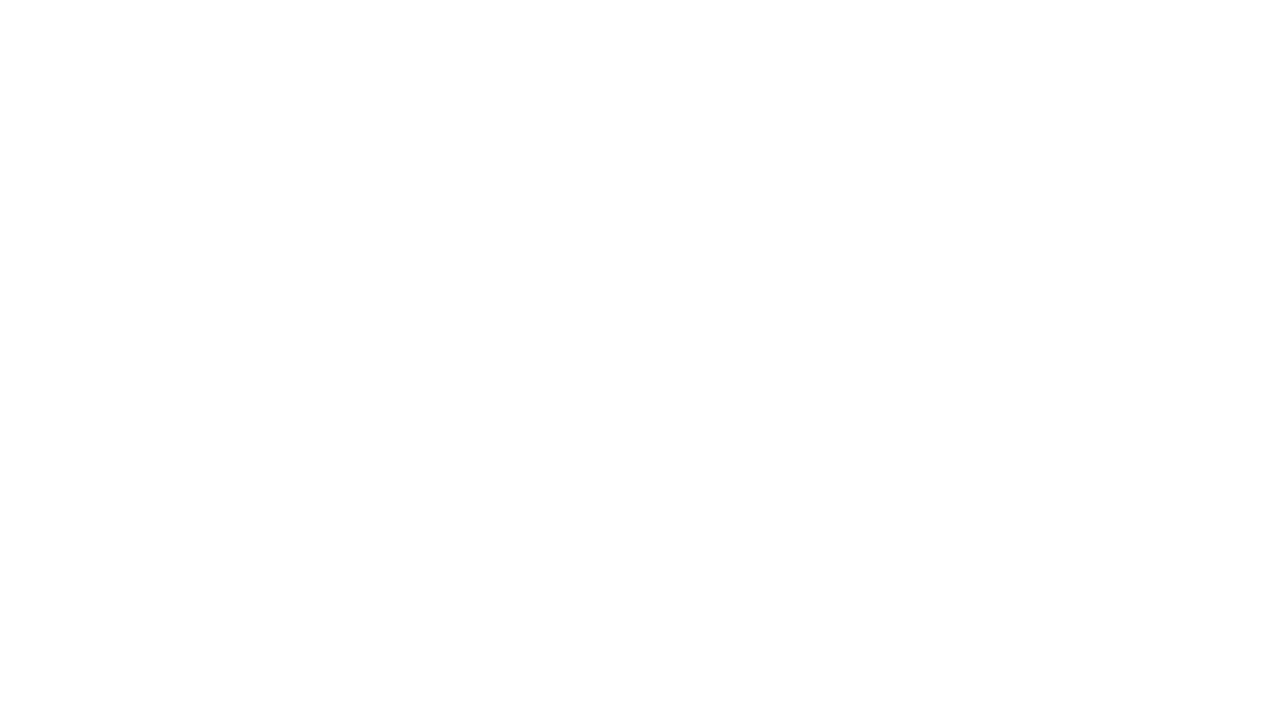

Navigated to products page
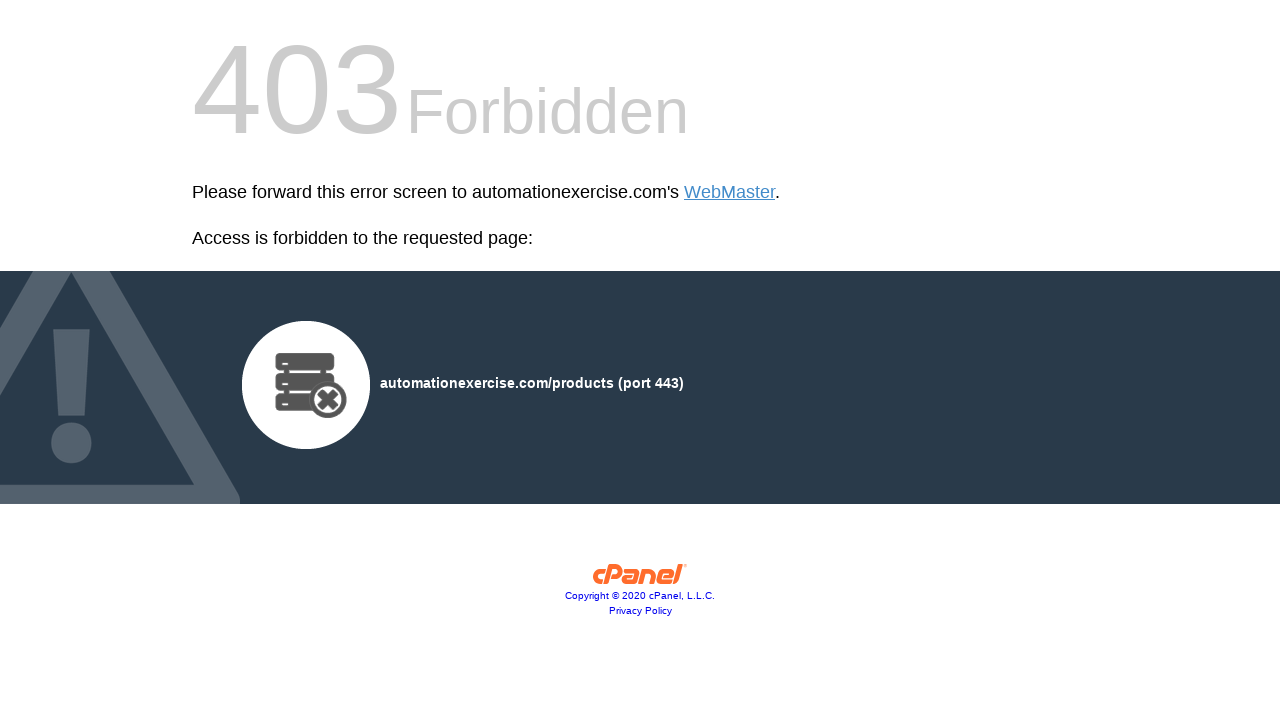

Products page loaded successfully
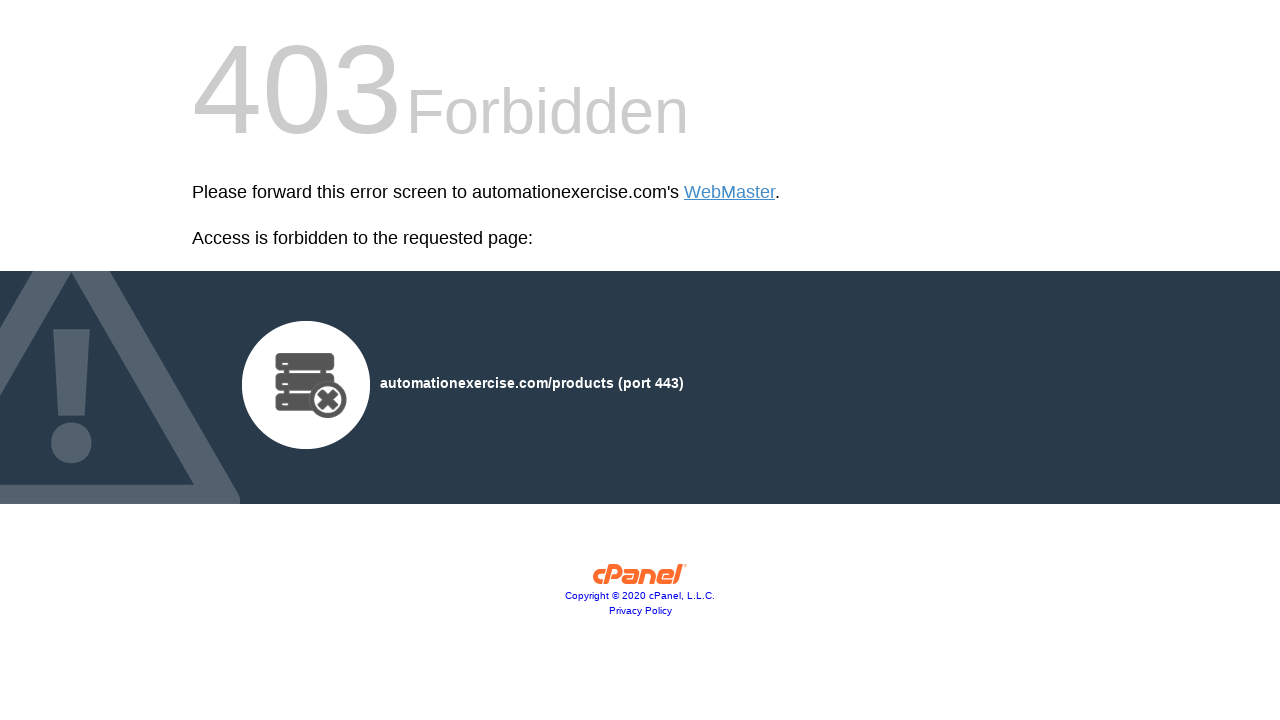

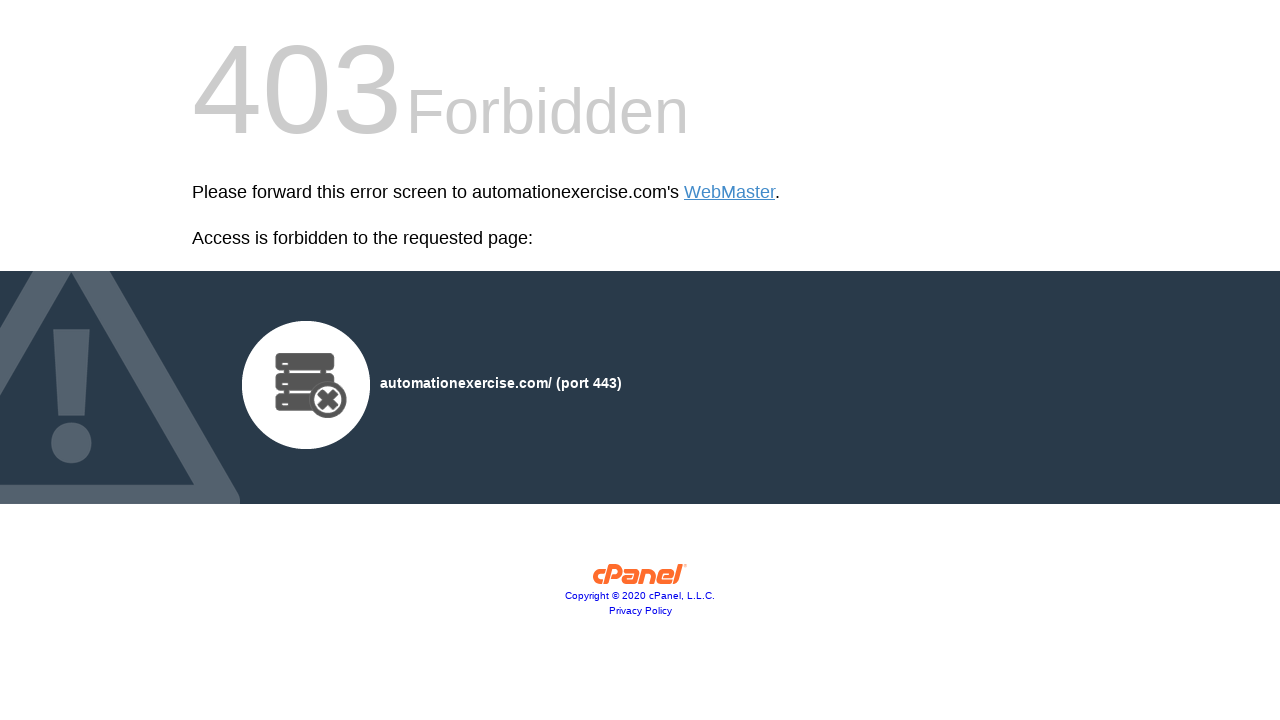